Tests checkbox functionality by clicking three different checkboxes on the form

Starting URL: https://formy-project.herokuapp.com/checkbox

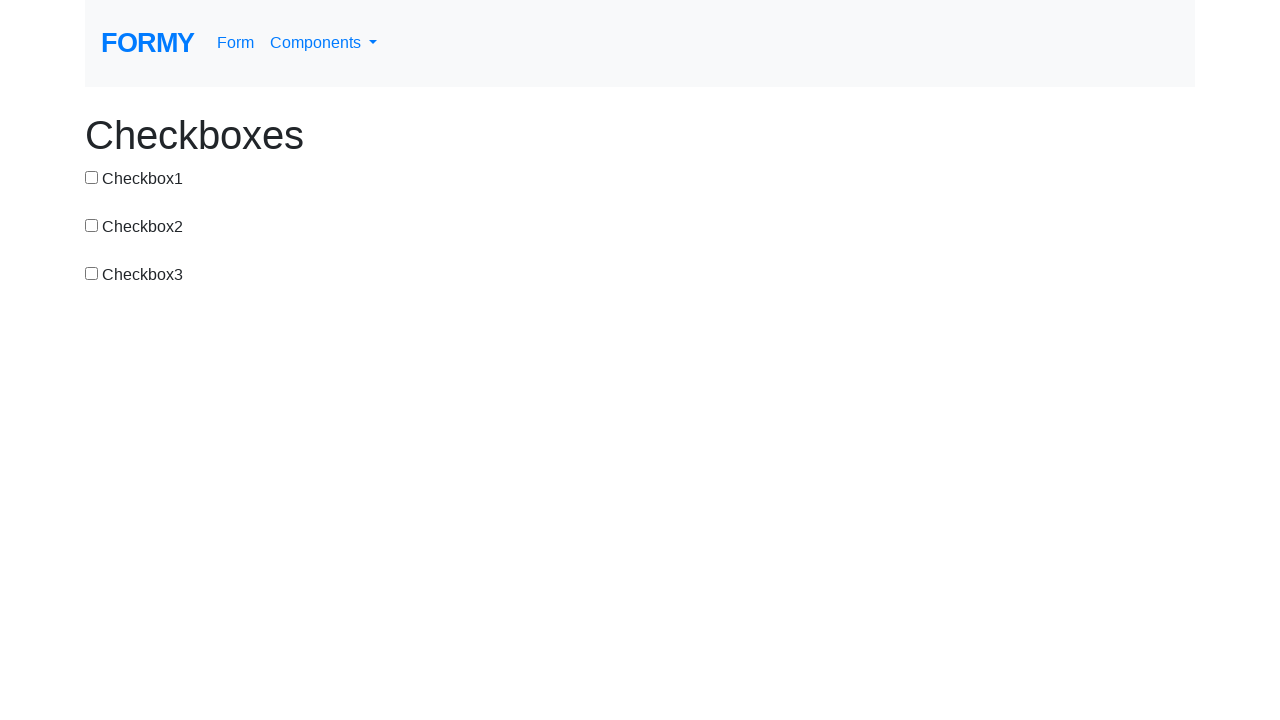

Clicked first checkbox at (92, 177) on #checkbox-1
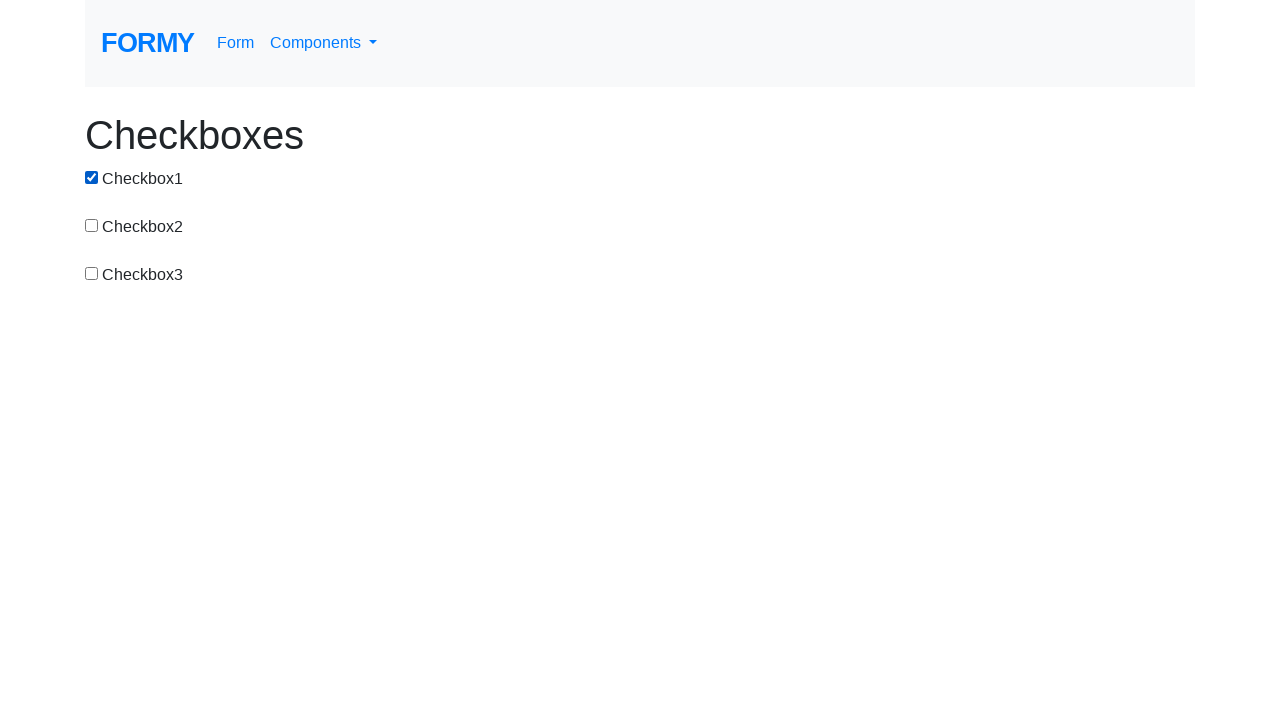

Clicked second checkbox at (92, 225) on #checkbox-2
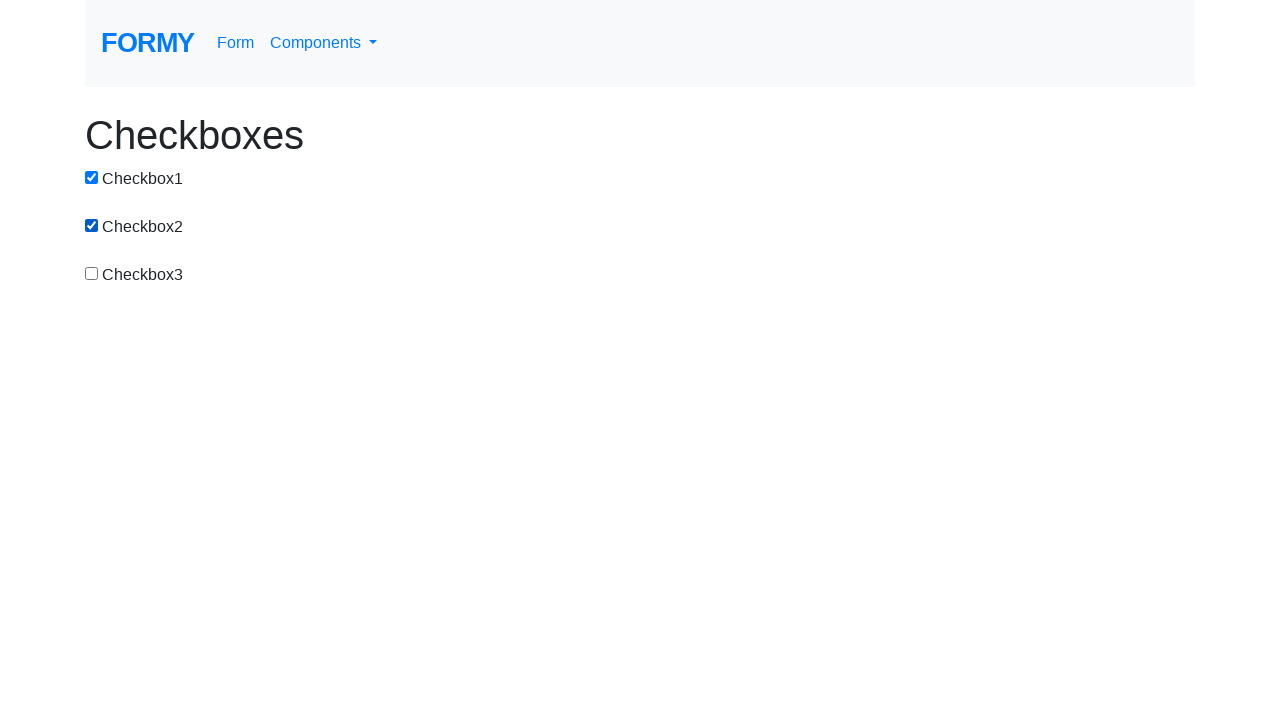

Clicked third checkbox at (92, 273) on #checkbox-3
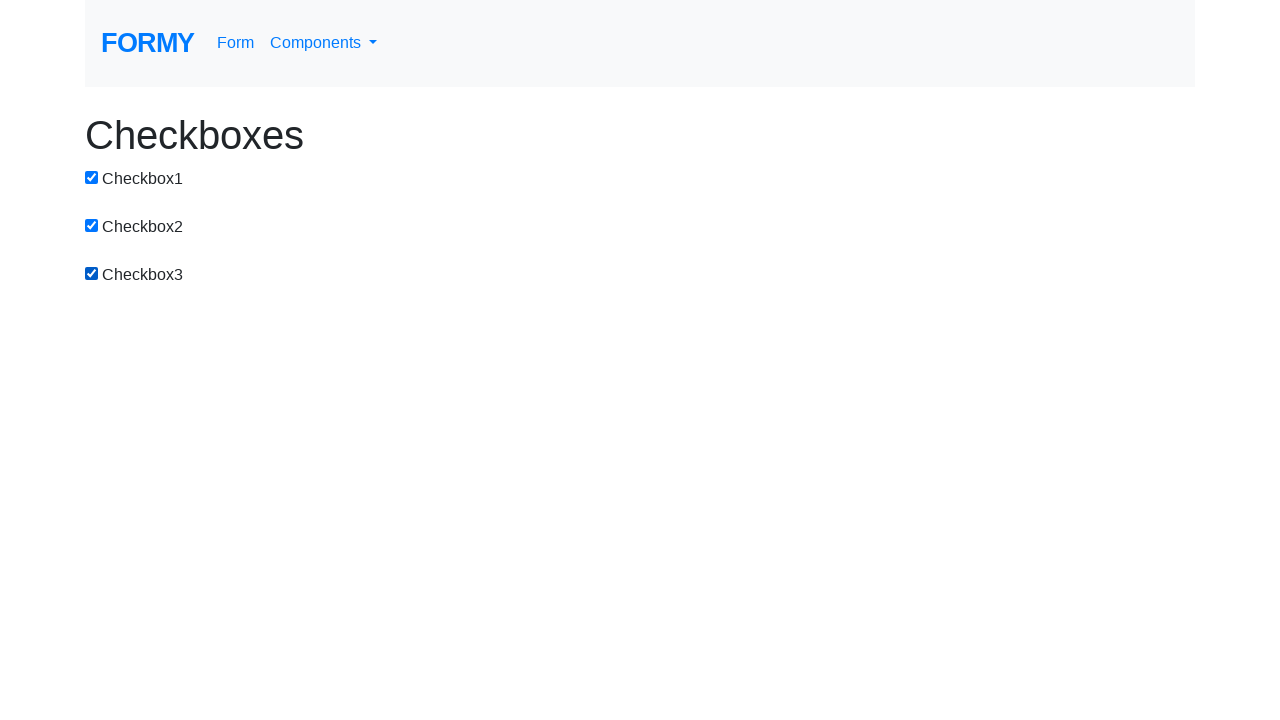

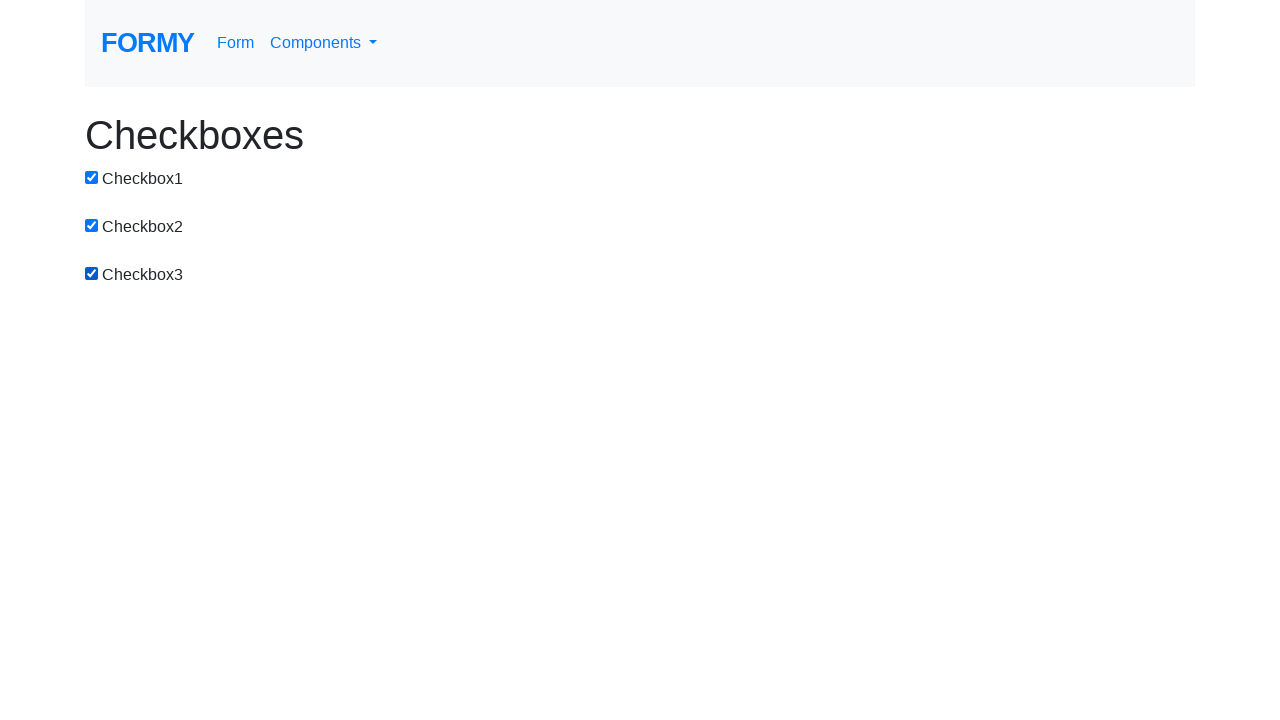